Tests that clicking the "New Greeting" button changes the greeting text to one of the expected multilingual greetings

Starting URL: https://comfy-cannoli-c12022.netlify.app

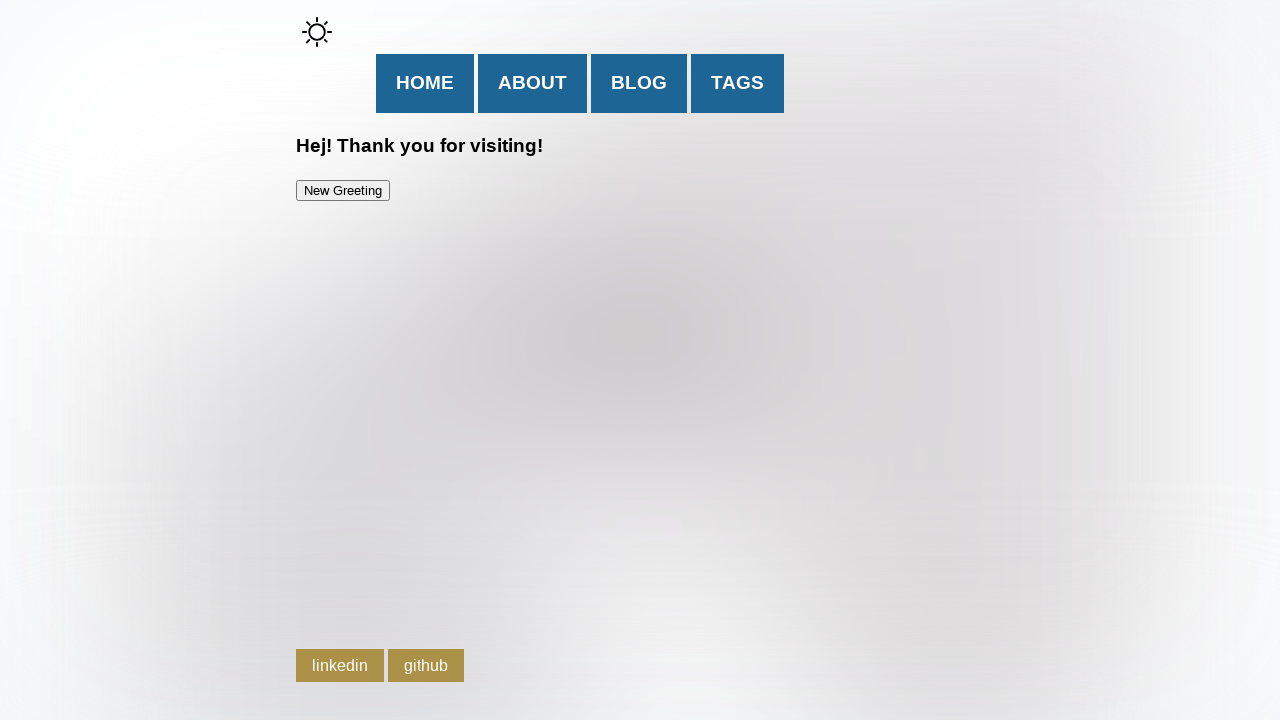

Defined array of expected multilingual greetings
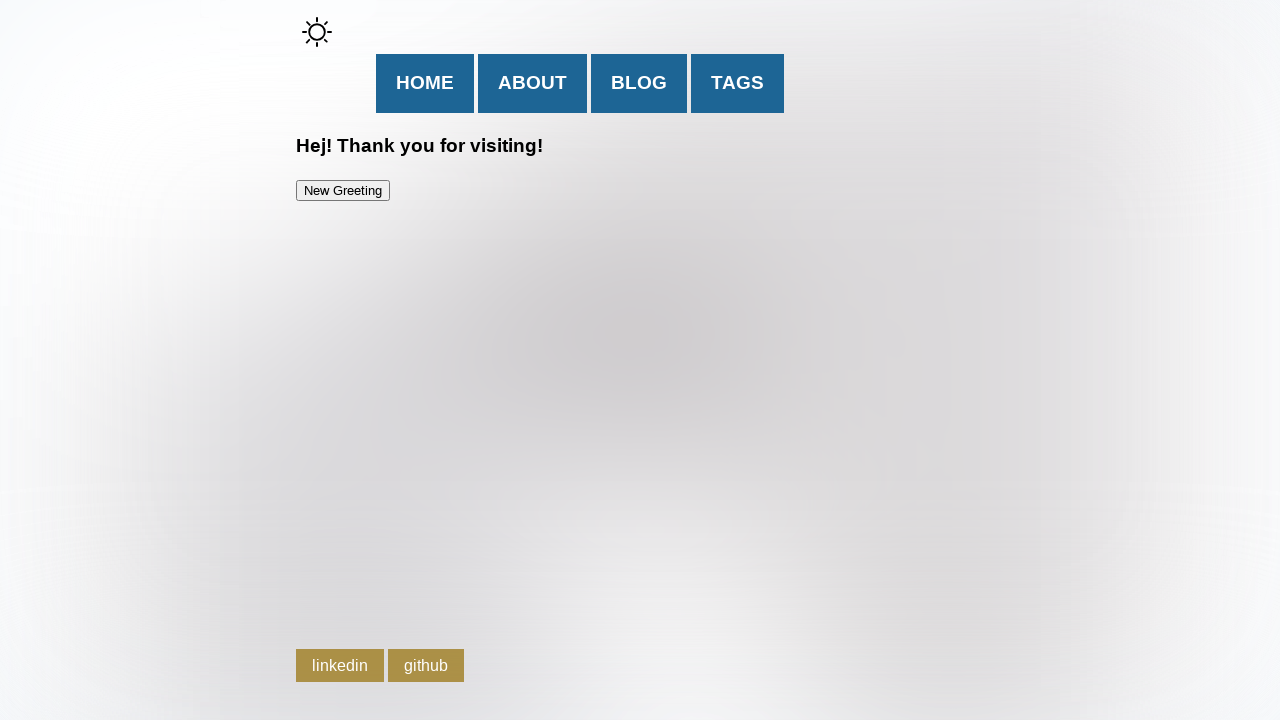

Retrieved initial greeting text
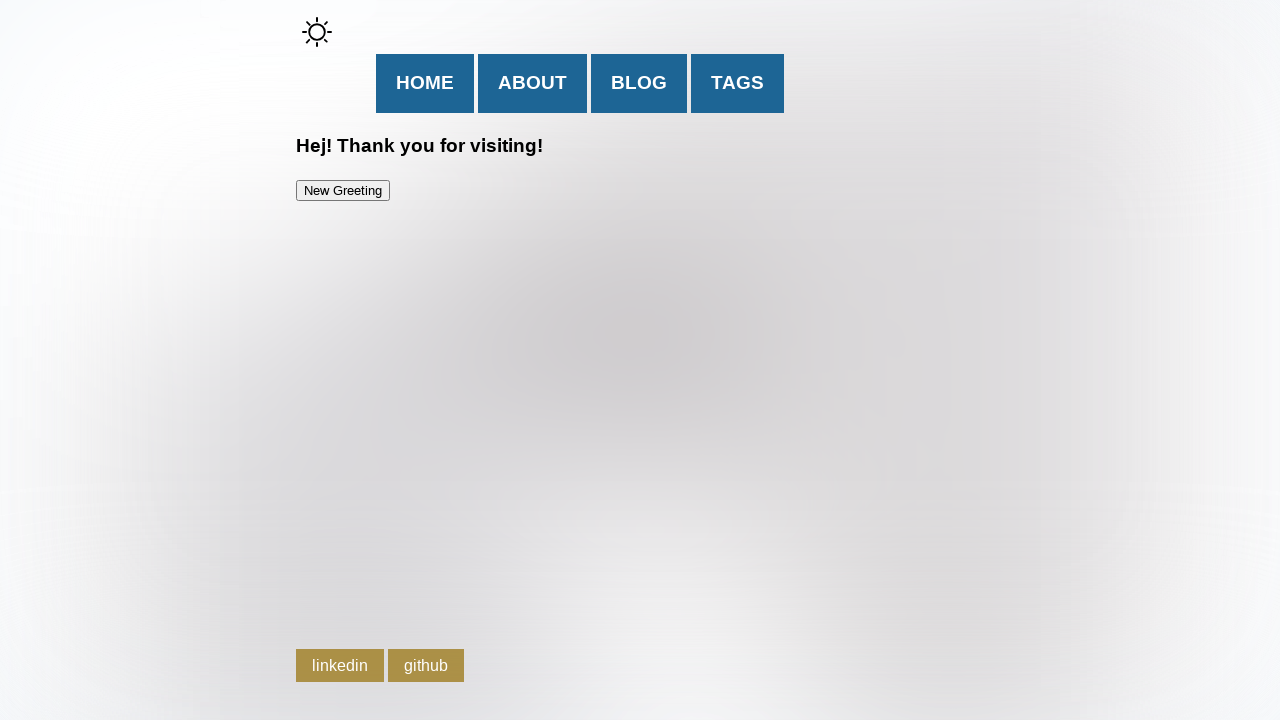

Clicked 'New Greeting' button at (343, 191) on internal:text="New Greeting"i
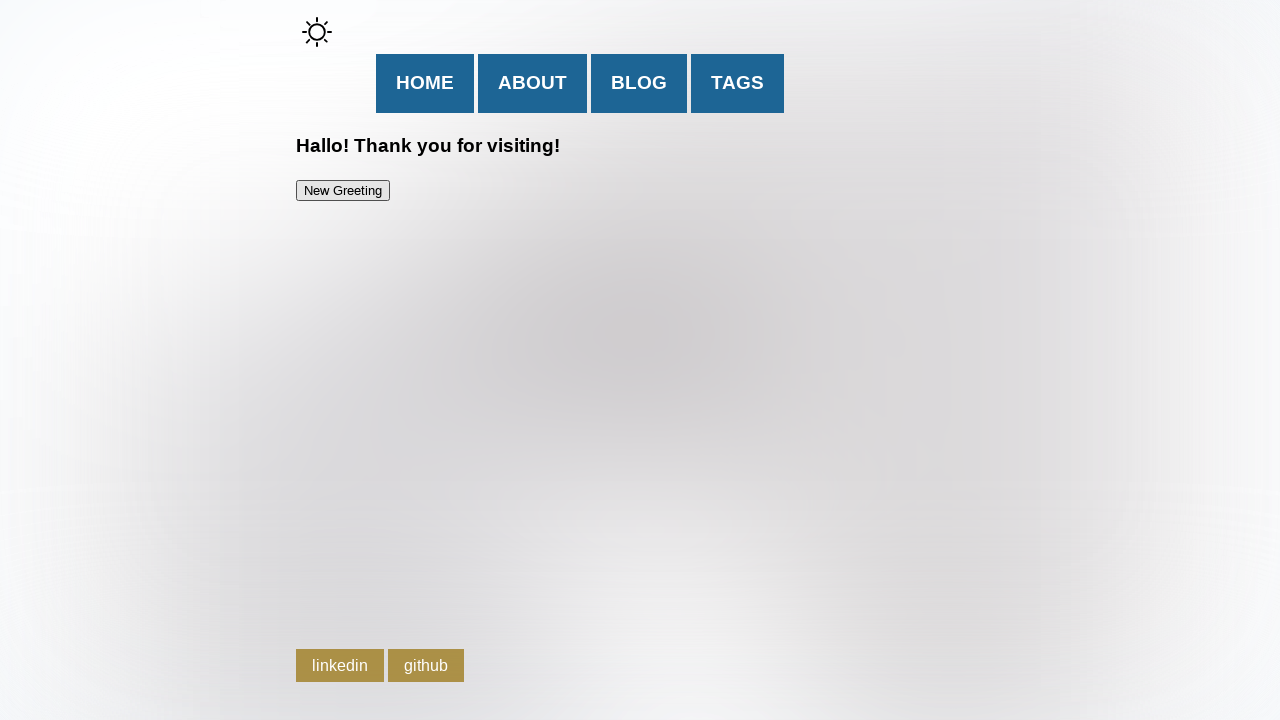

Verified initial greeting 'Hej! Thank you for visiting!' is in expected greetings array
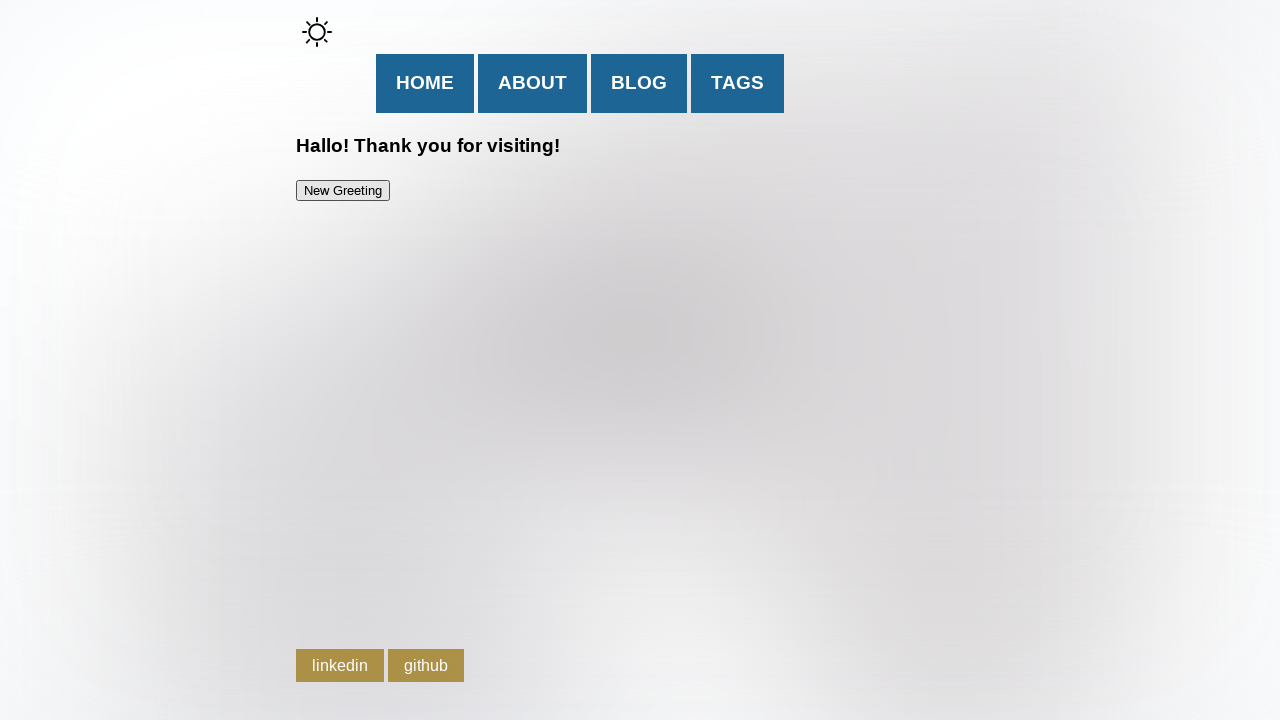

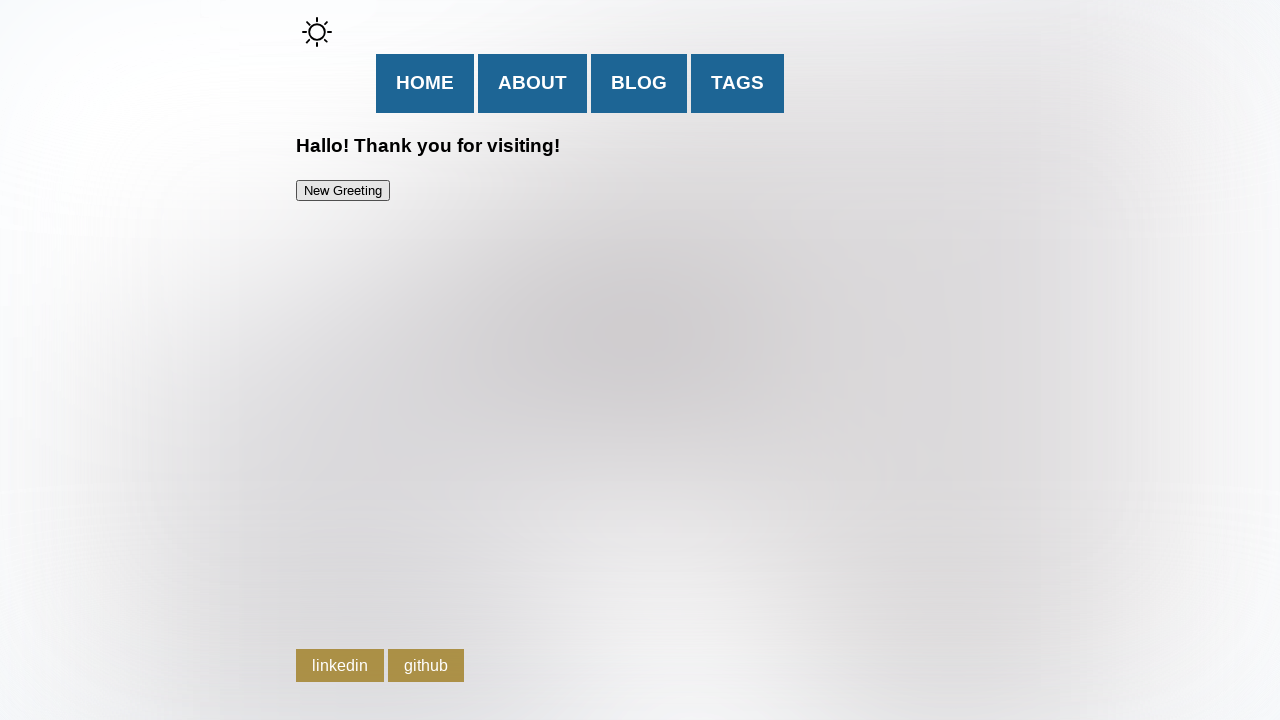